Verifies the store base URL loads correctly by navigating to the OpenCart store homepage and checking the page loaded

Starting URL: https://naveenautomationlabs.com/opencart

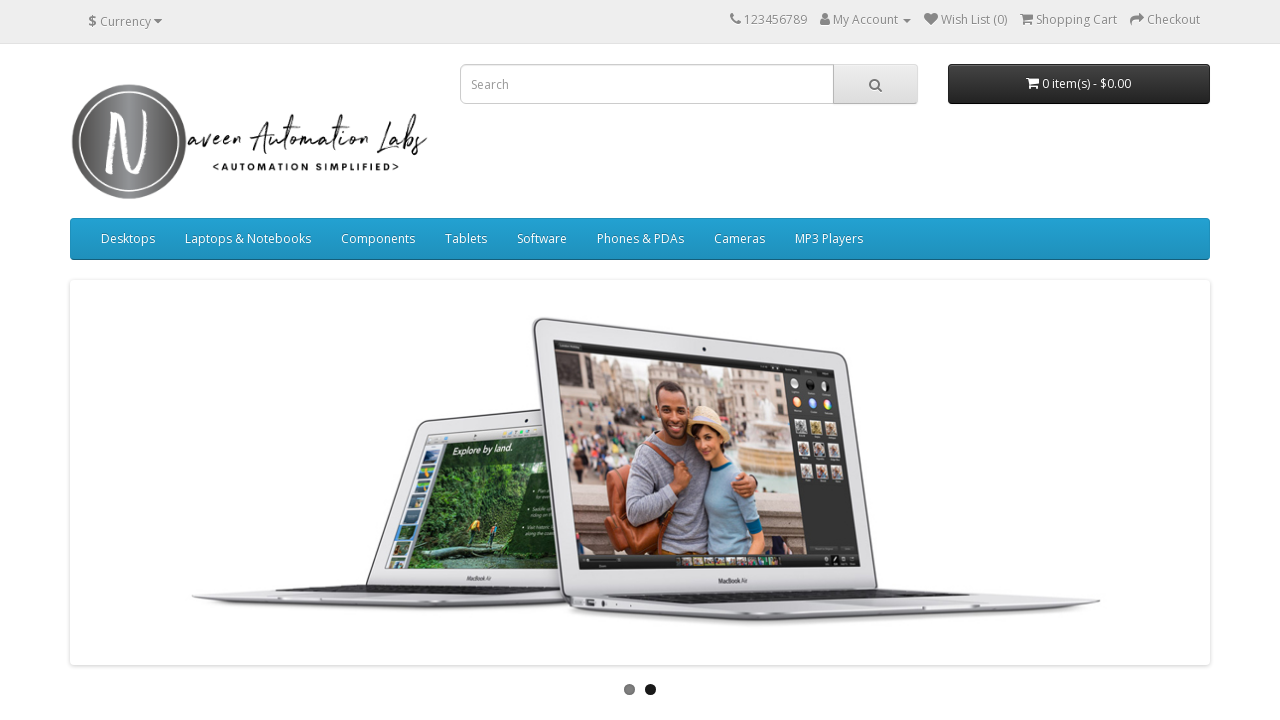

Waited for DOM content to load
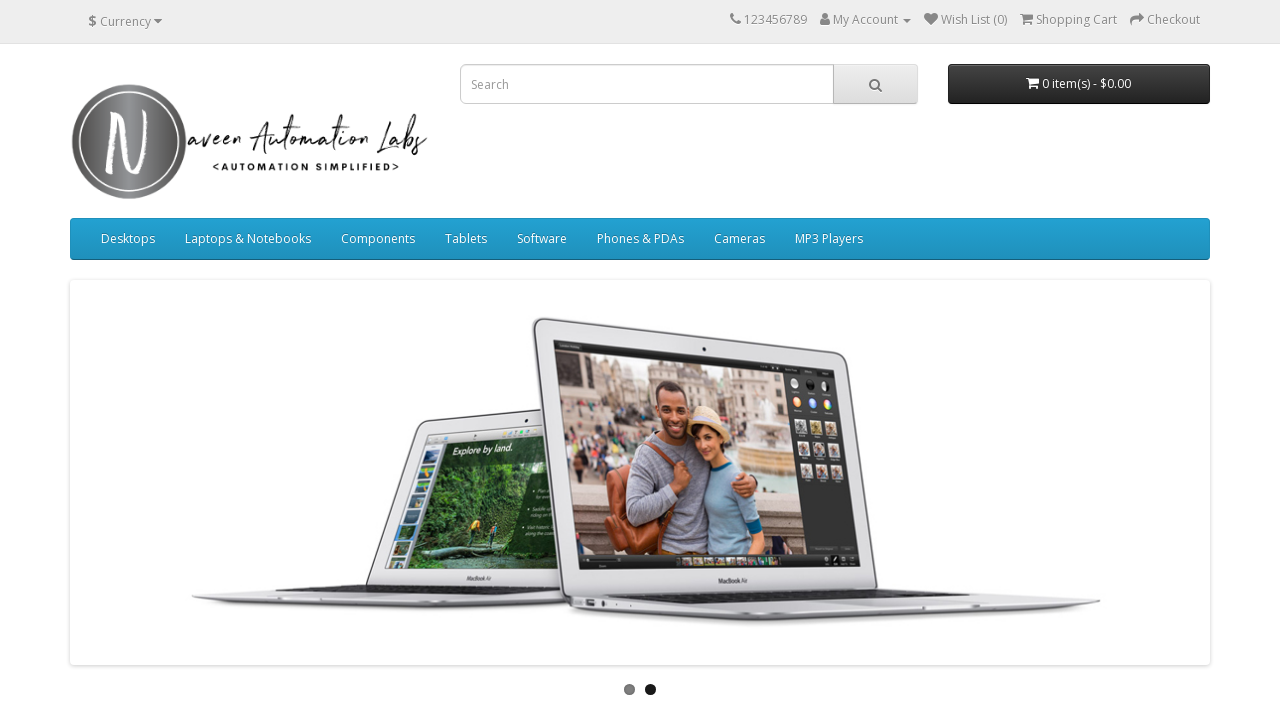

Verified OpenCart store logo is visible on homepage
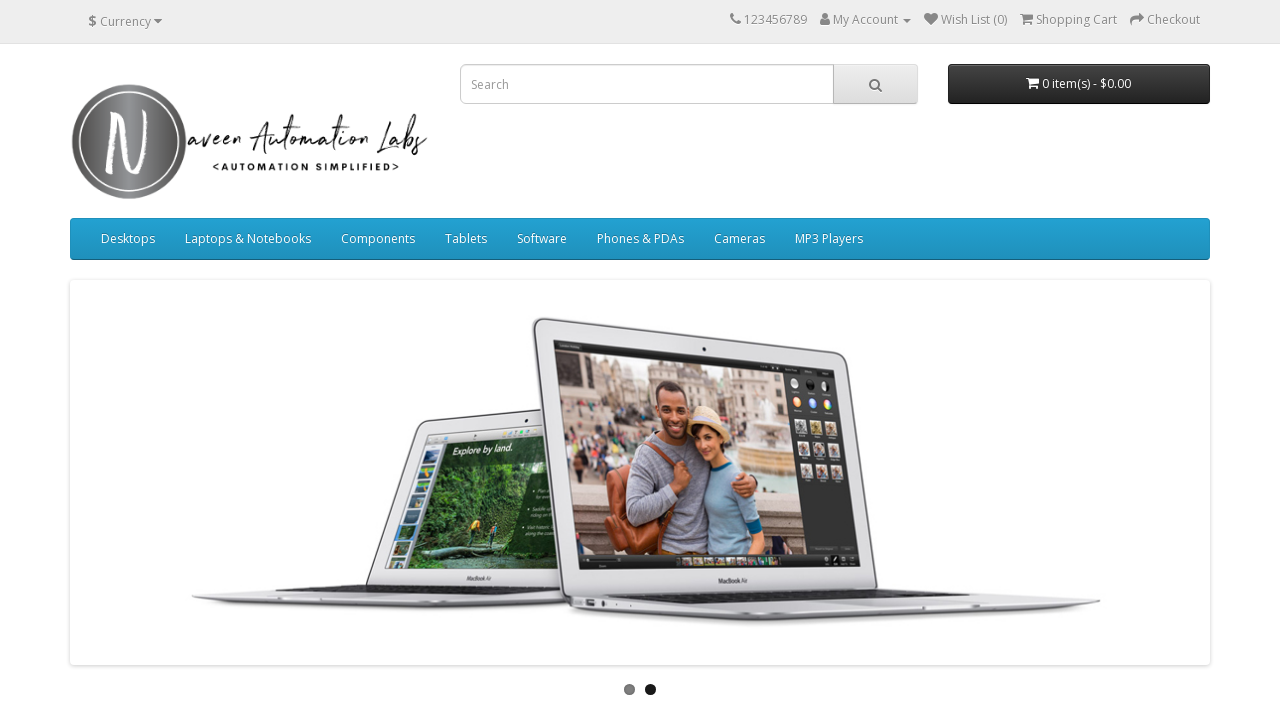

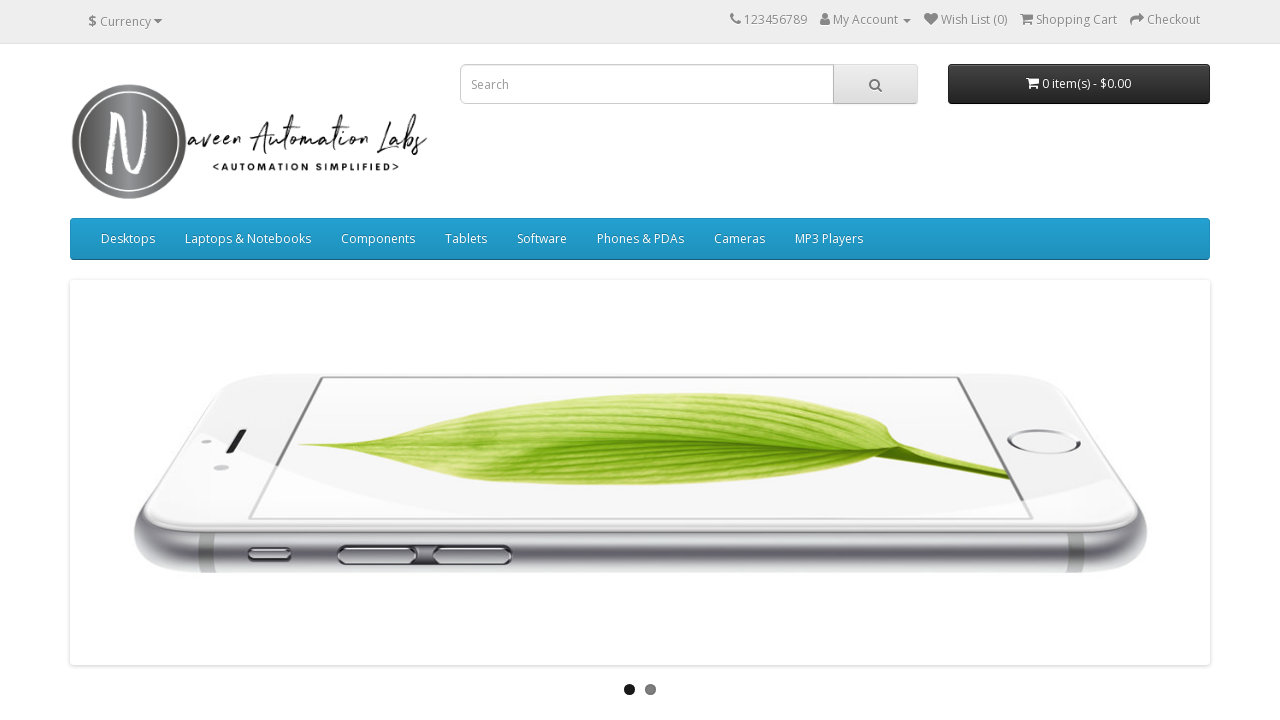